Tests form submission within an iframe on W3Schools by filling first name and last name fields and clicking submit

Starting URL: https://www.w3schools.com/html/tryit.asp?filename=tryhtml_form_submit

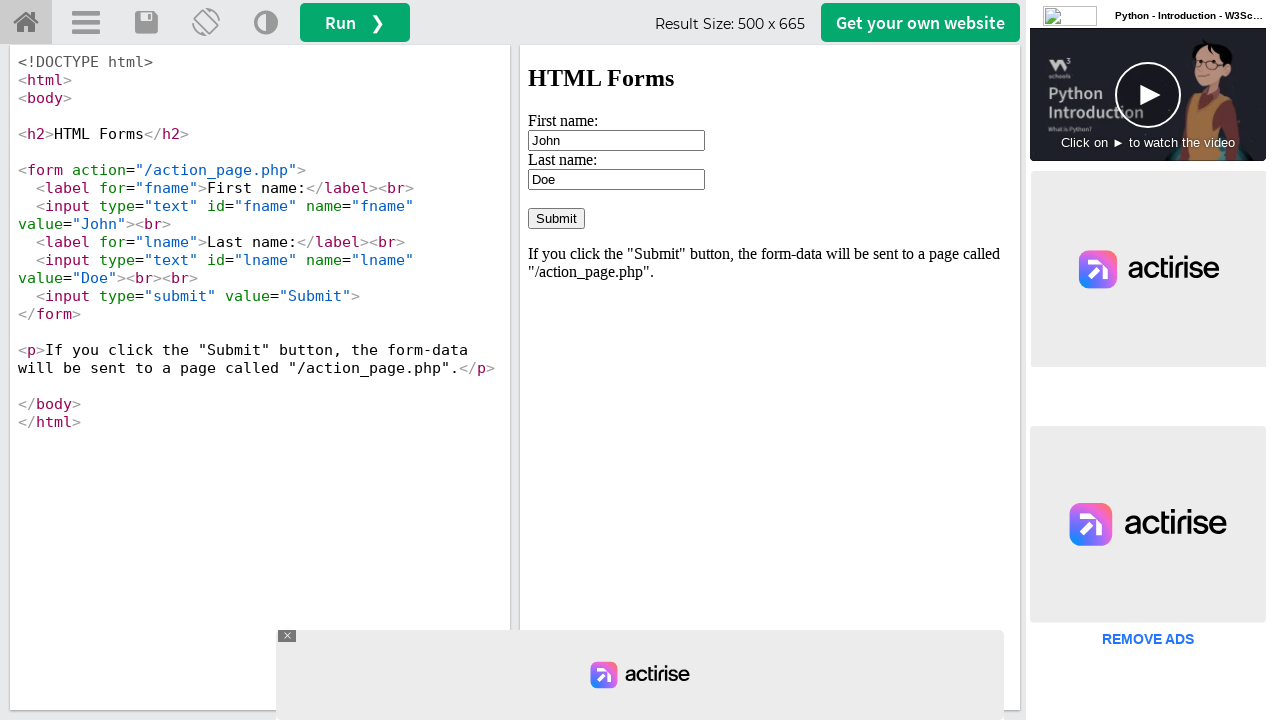

Switched to iframe named 'iframeResult' containing the form
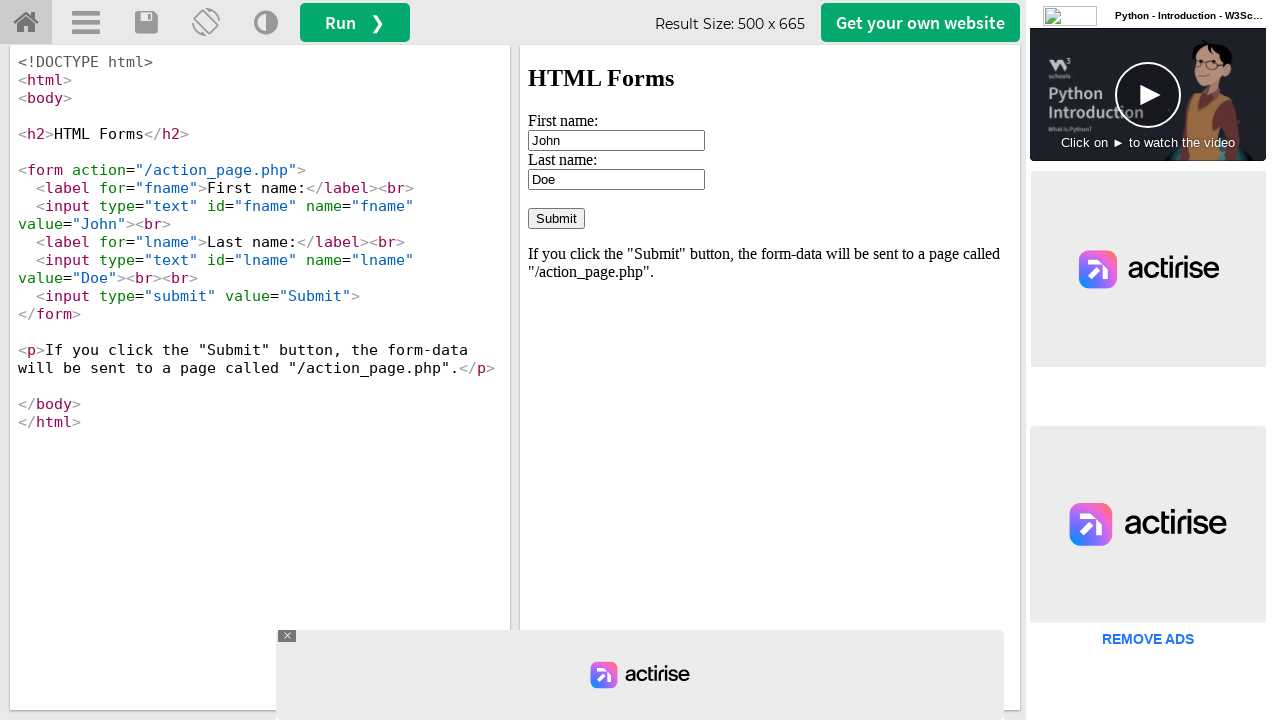

Cleared first name field on input#fname
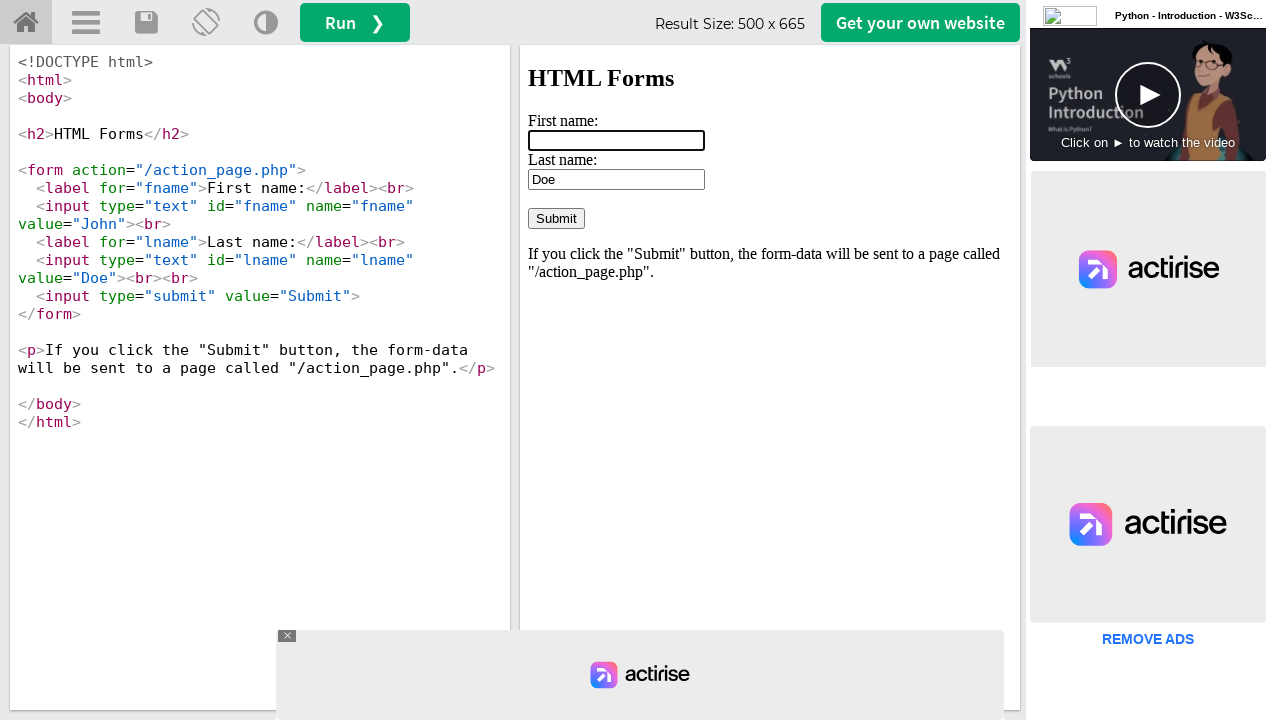

Filled first name field with 'Mamun' on input#fname
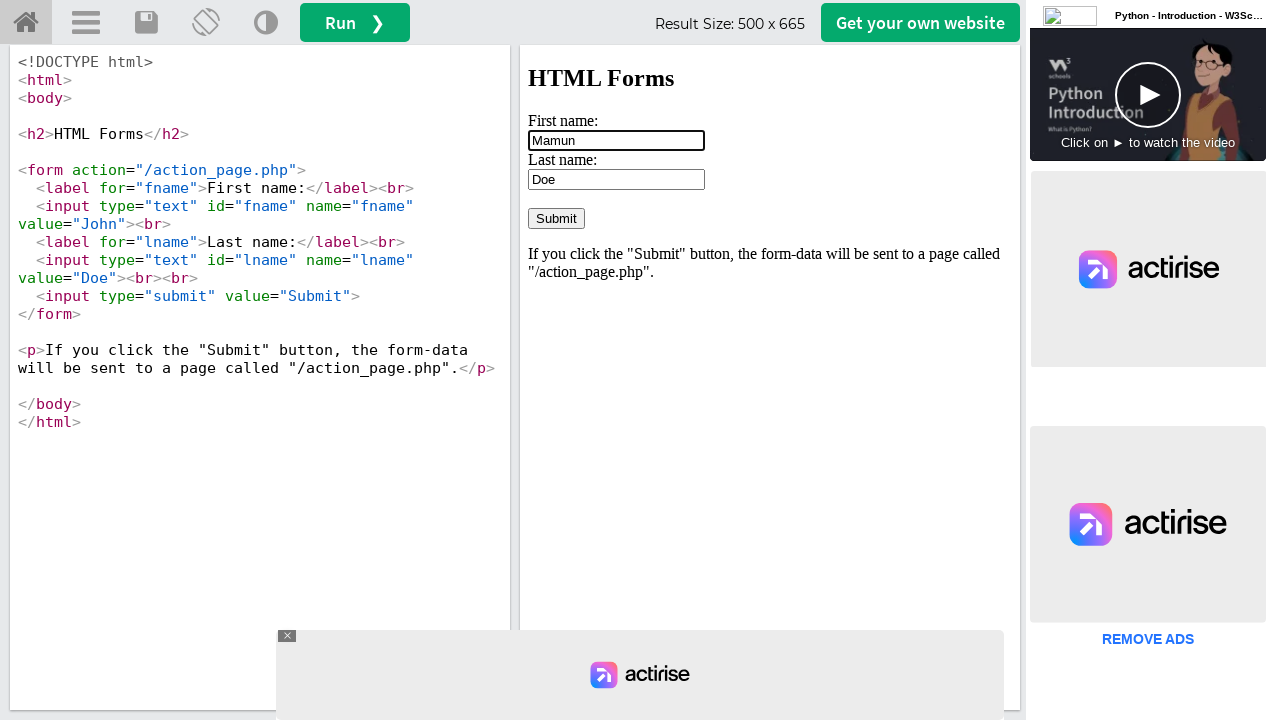

Cleared last name field on input#lname
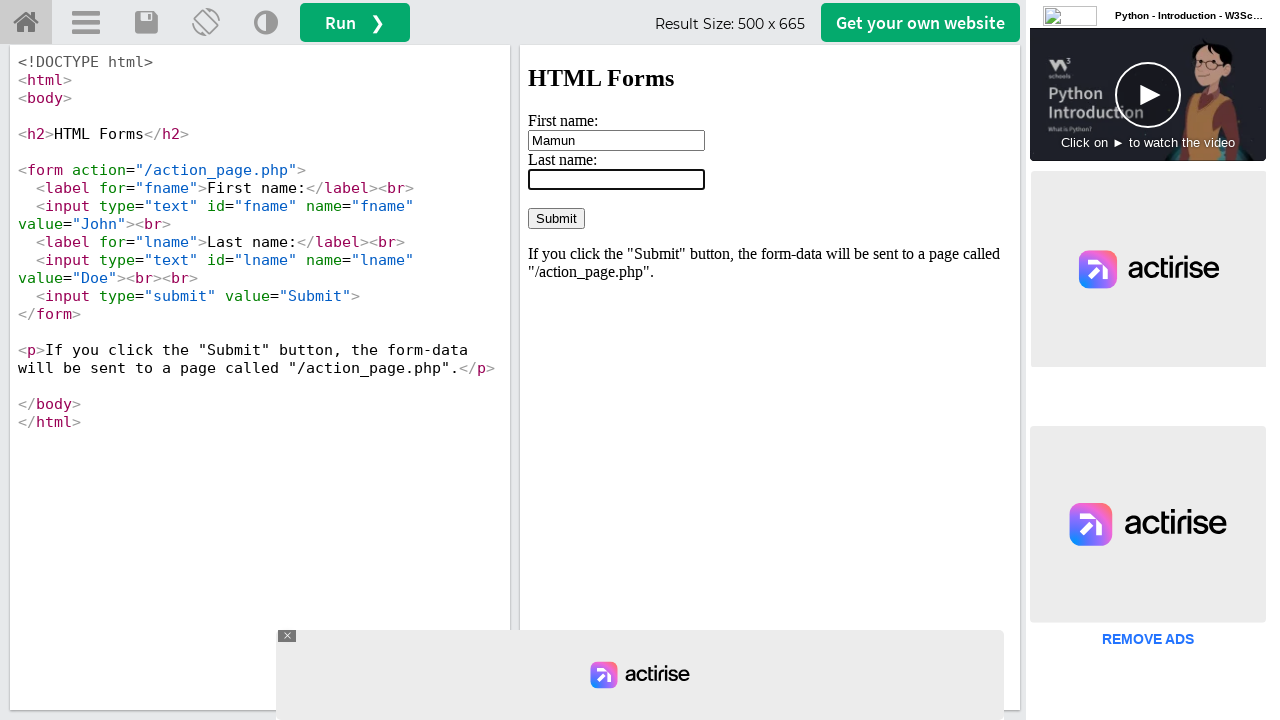

Filled last name field with 'Rahman' on input#lname
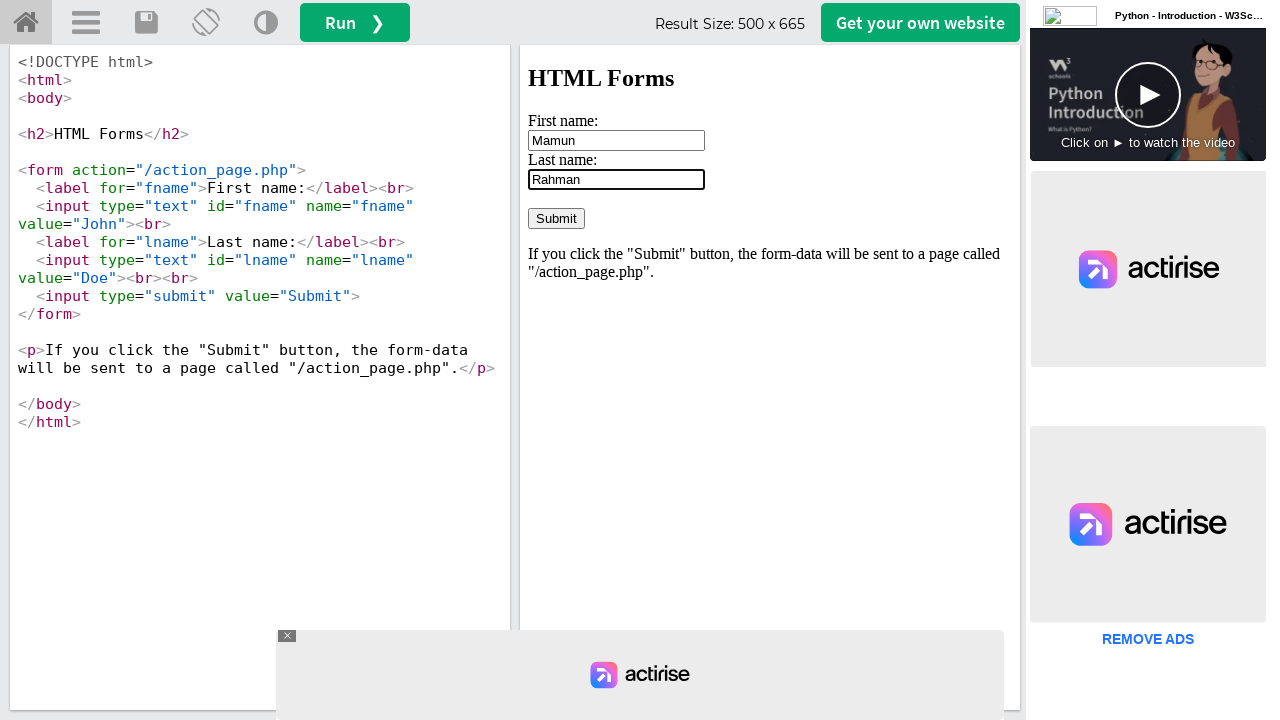

Clicked Submit button to submit the form at (556, 218) on input[value='Submit']
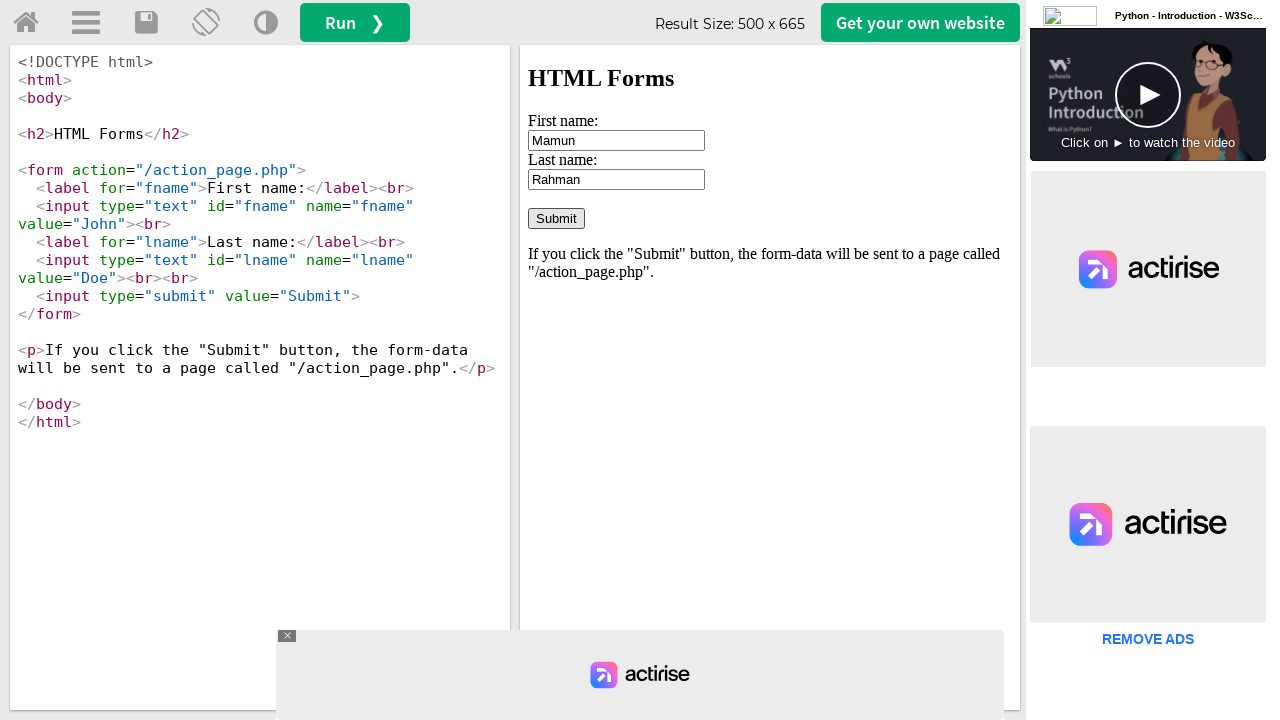

Form submission completed and network idle state reached
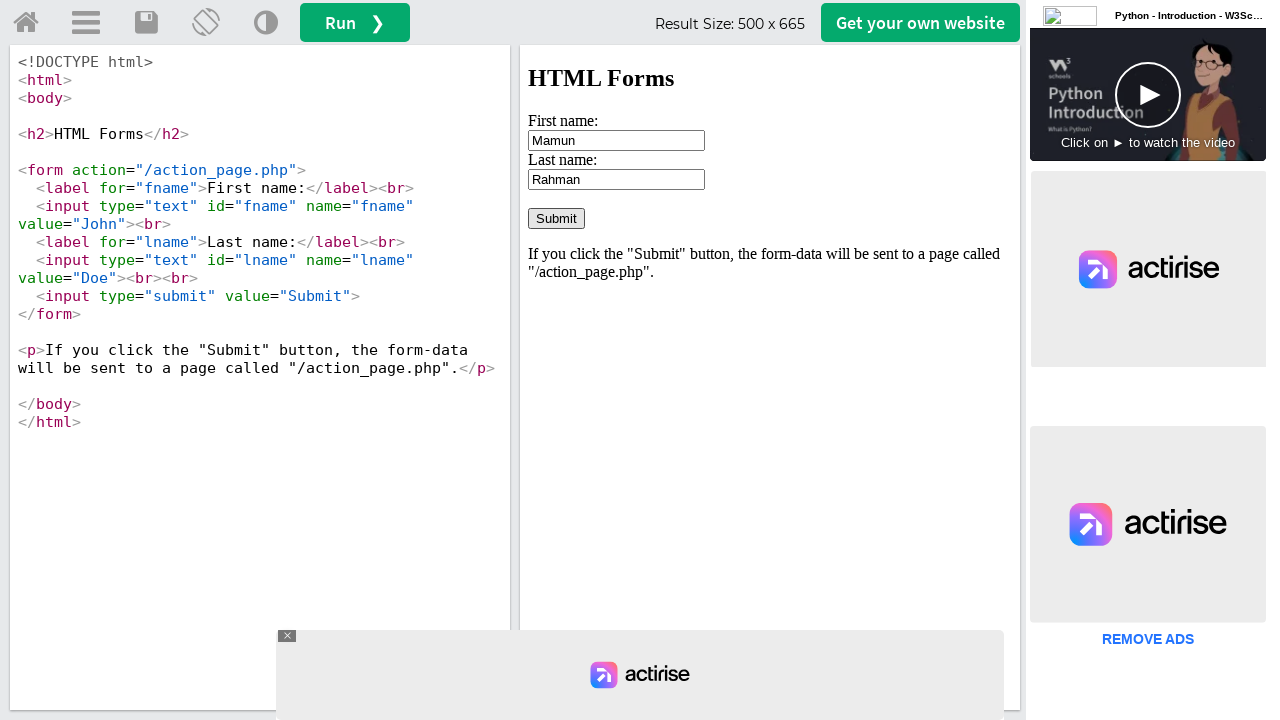

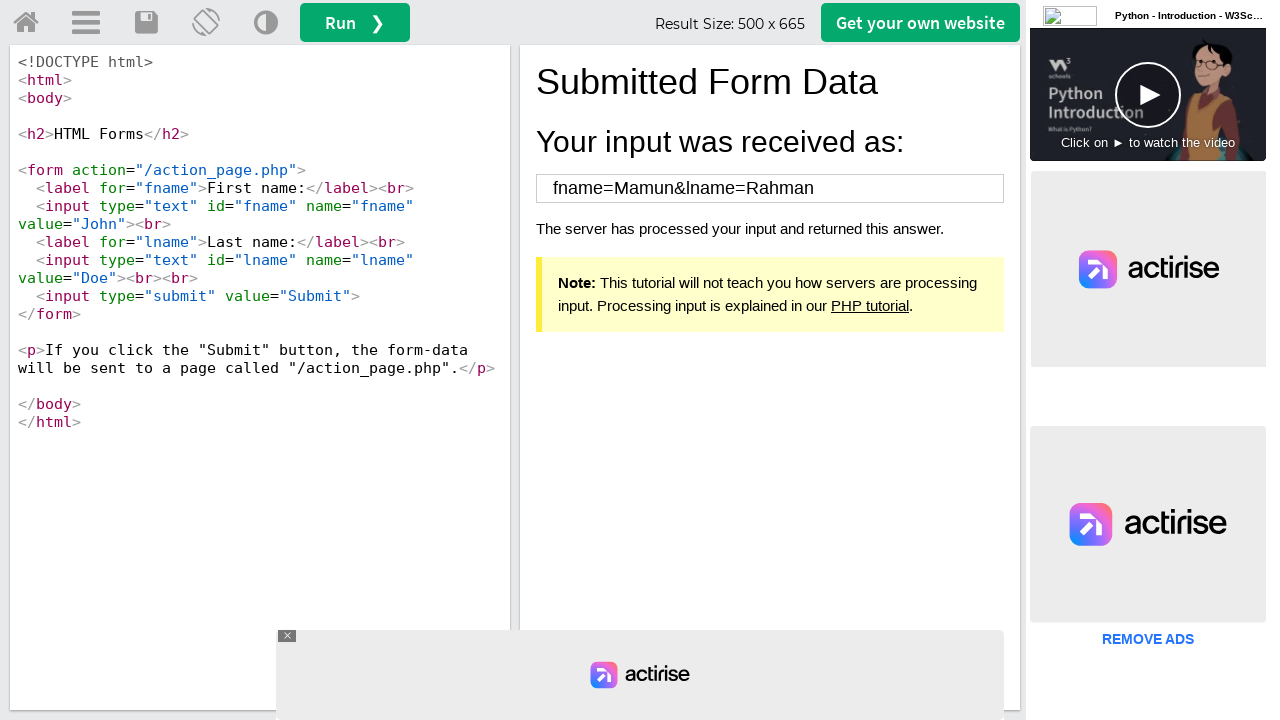